Tests the search functionality by searching for "Java" and verifying search results are displayed with comments column

Starting URL: http://www.99-bottles-of-beer.net/

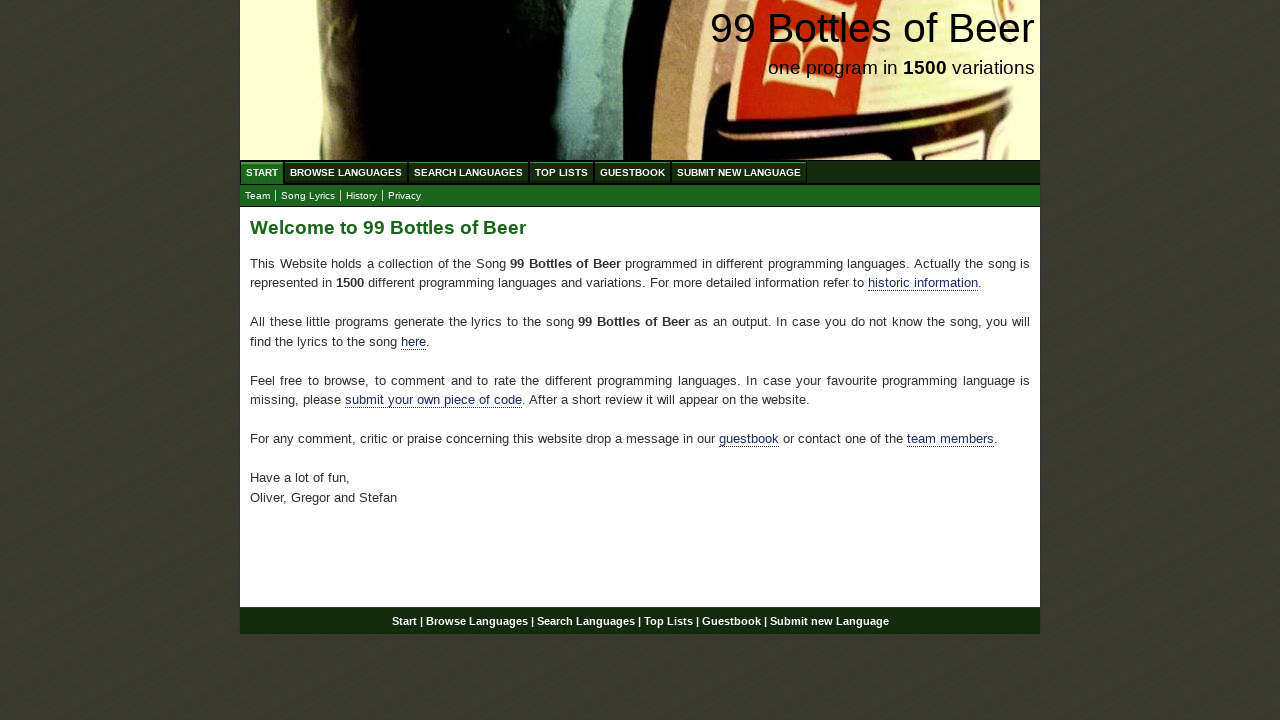

Clicked on Search link at (468, 172) on a[href='/search.html']
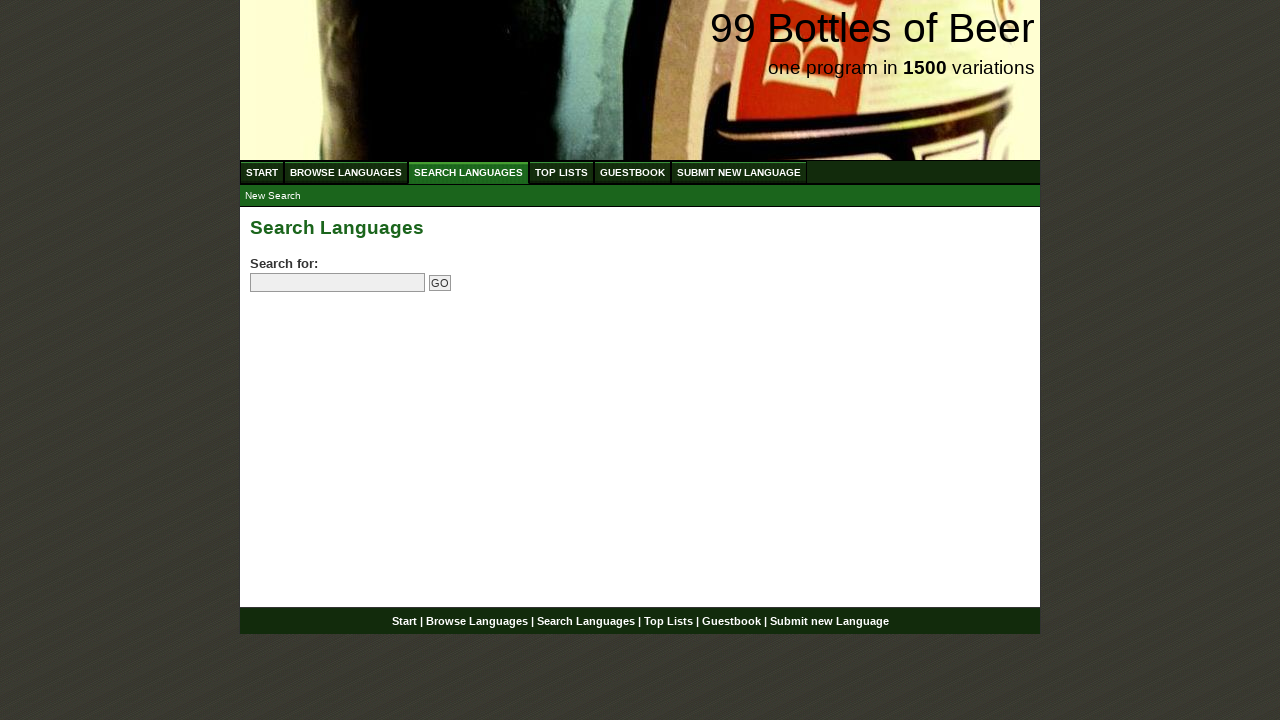

Filled search field with 'Java' on input[name='search']
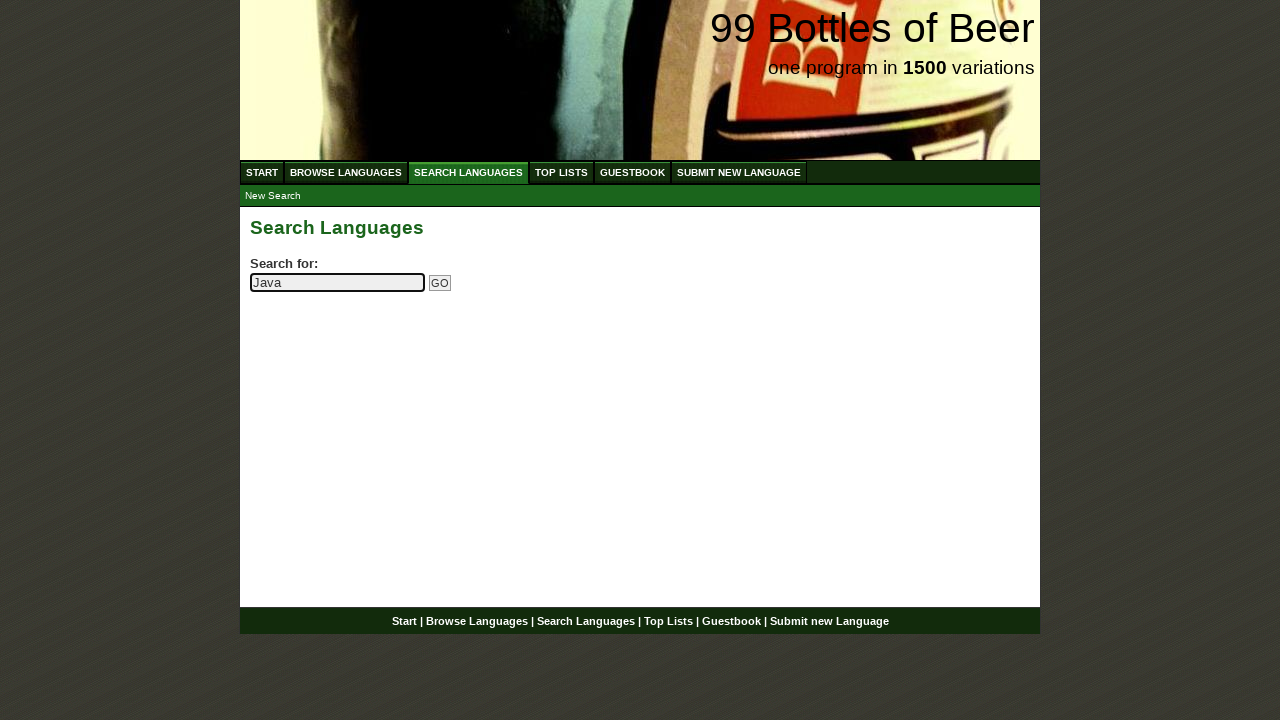

Clicked search submit button at (440, 283) on input[name='submitsearch']
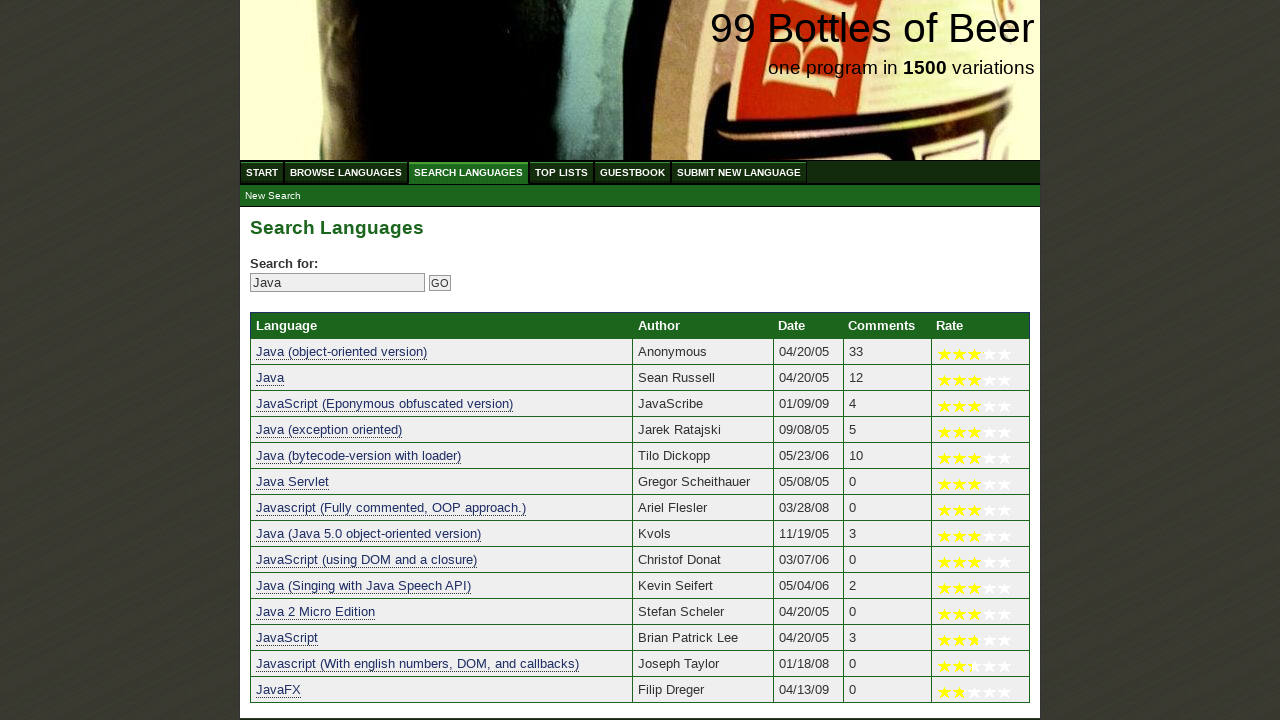

Search results table loaded with comments column visible
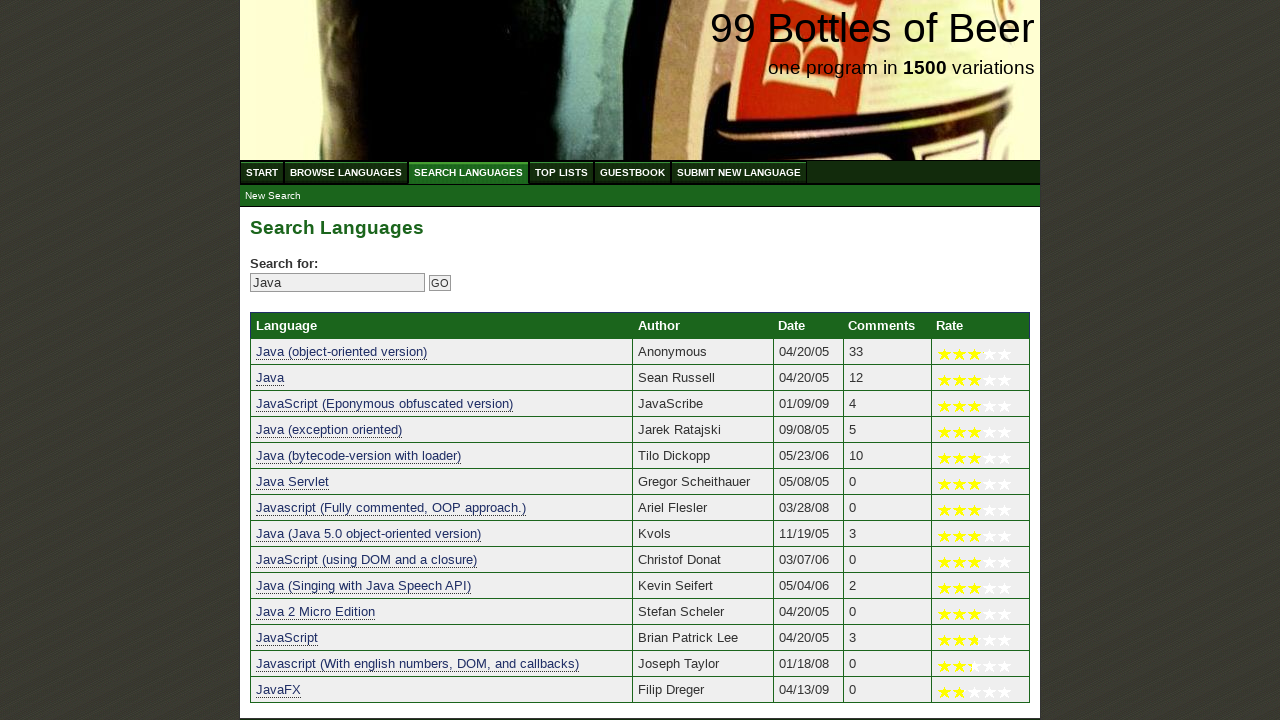

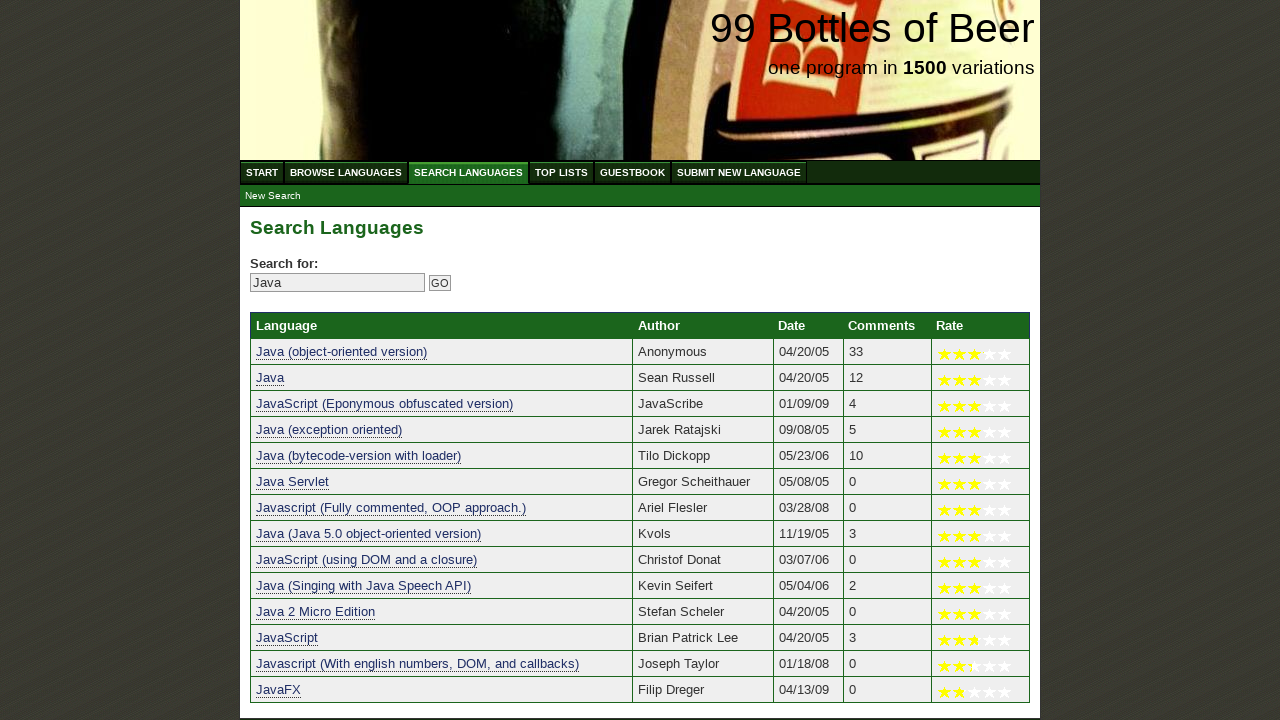